Tests login form validation by submitting with only a username (no password) and verifies the appropriate error message is displayed

Starting URL: https://www.saucedemo.com/

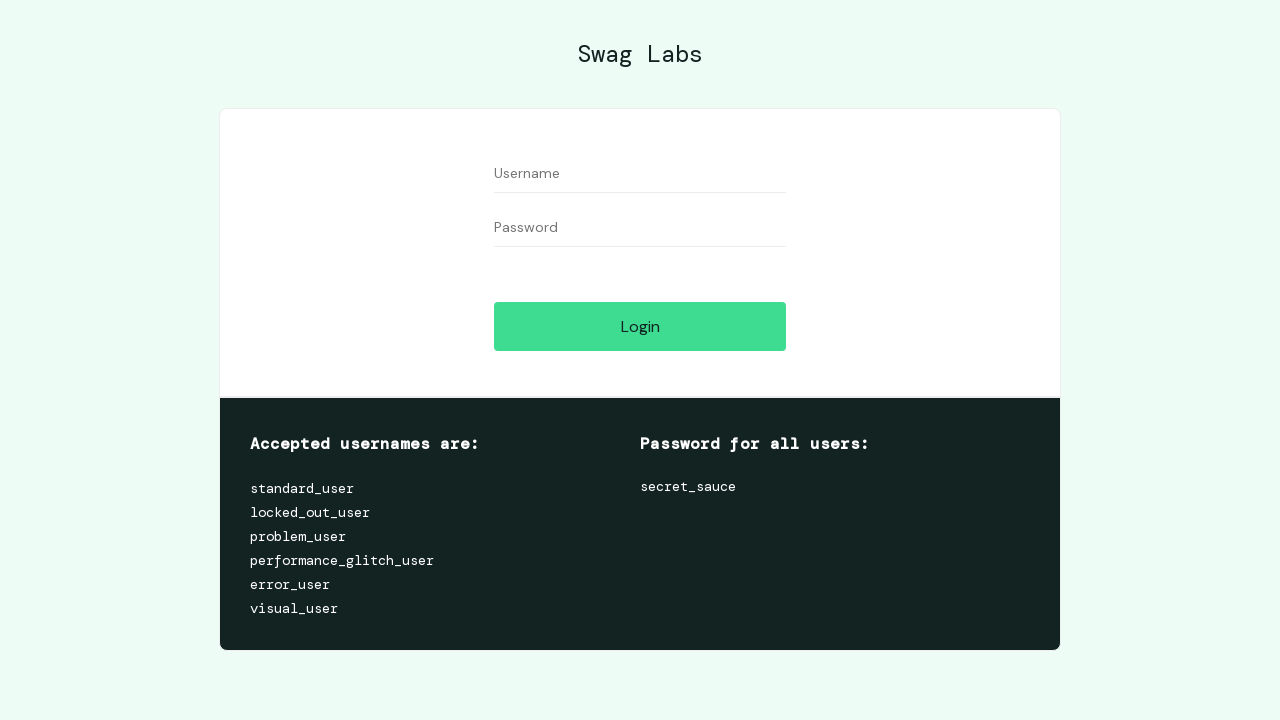

Filled username field with 'standard_user' on #user-name
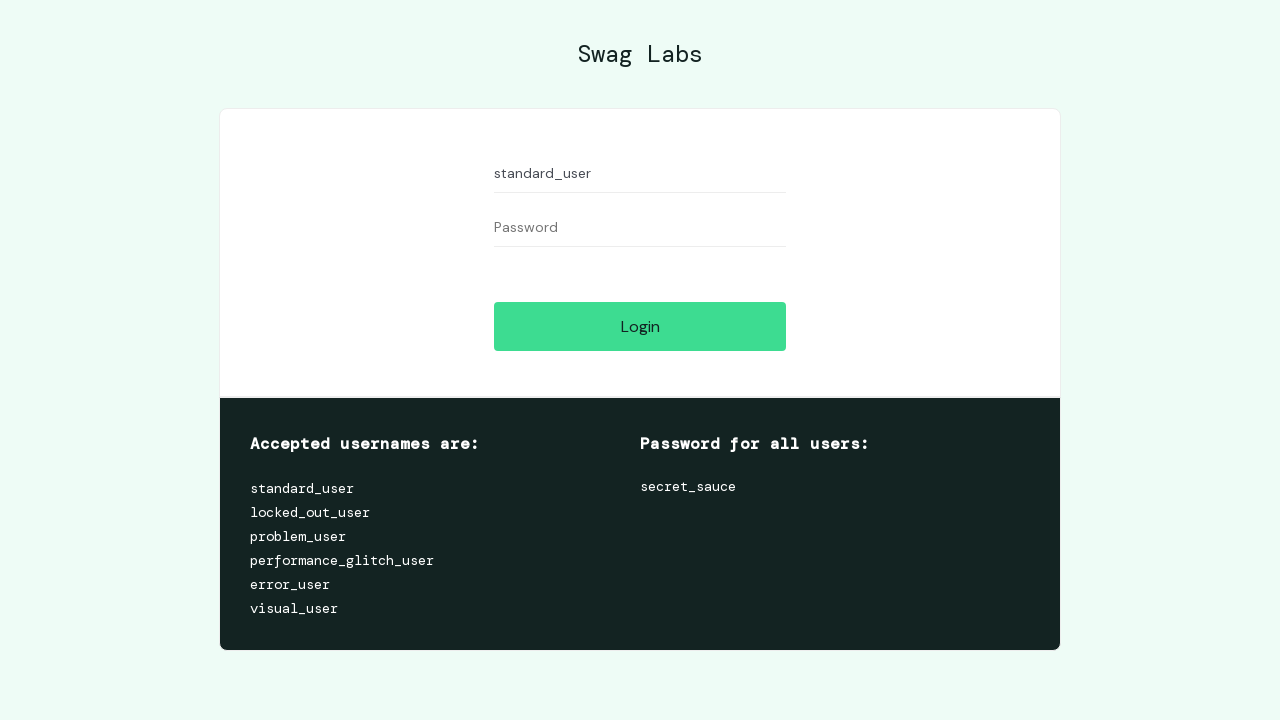

Clicked login button without entering password at (640, 326) on [name='login-button']
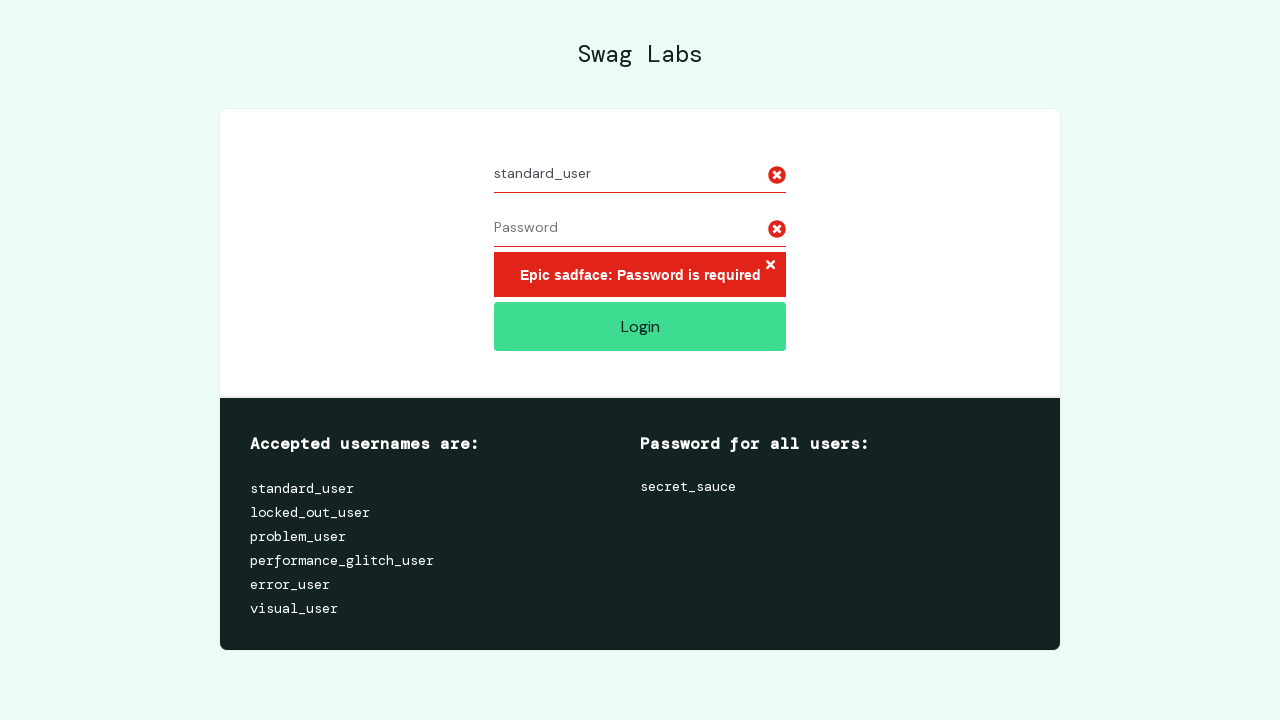

Error message appeared on login form
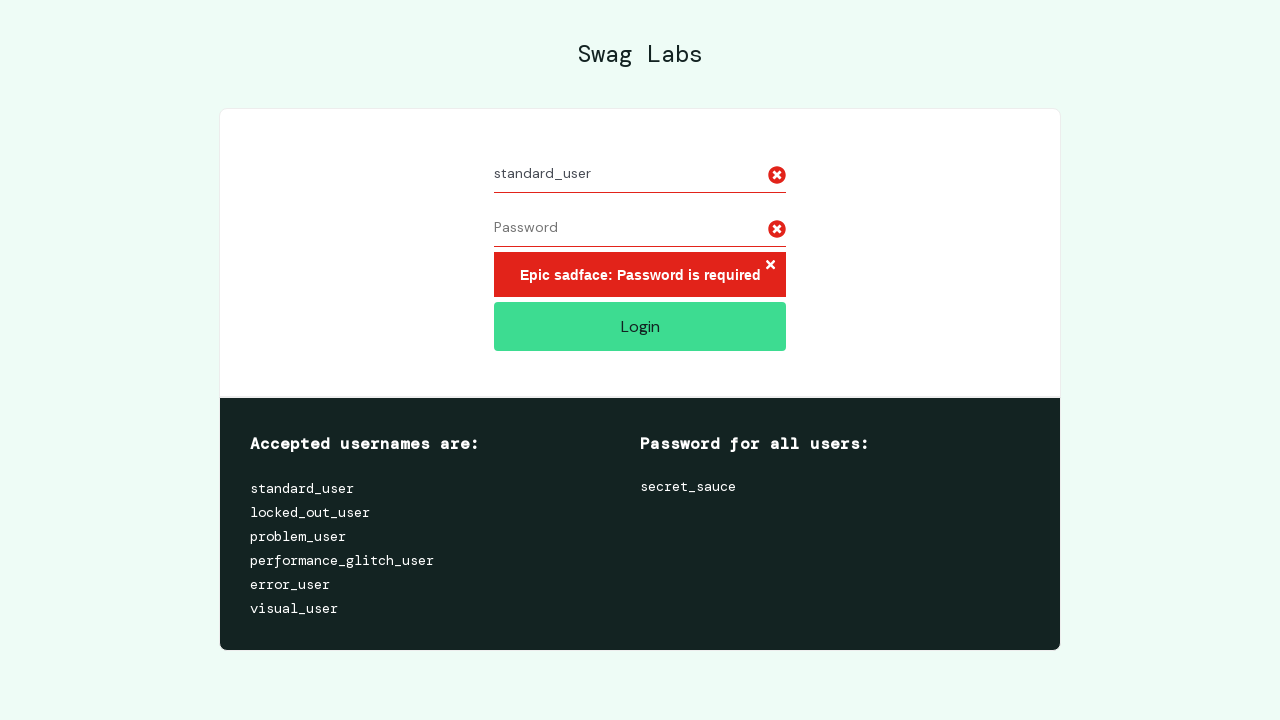

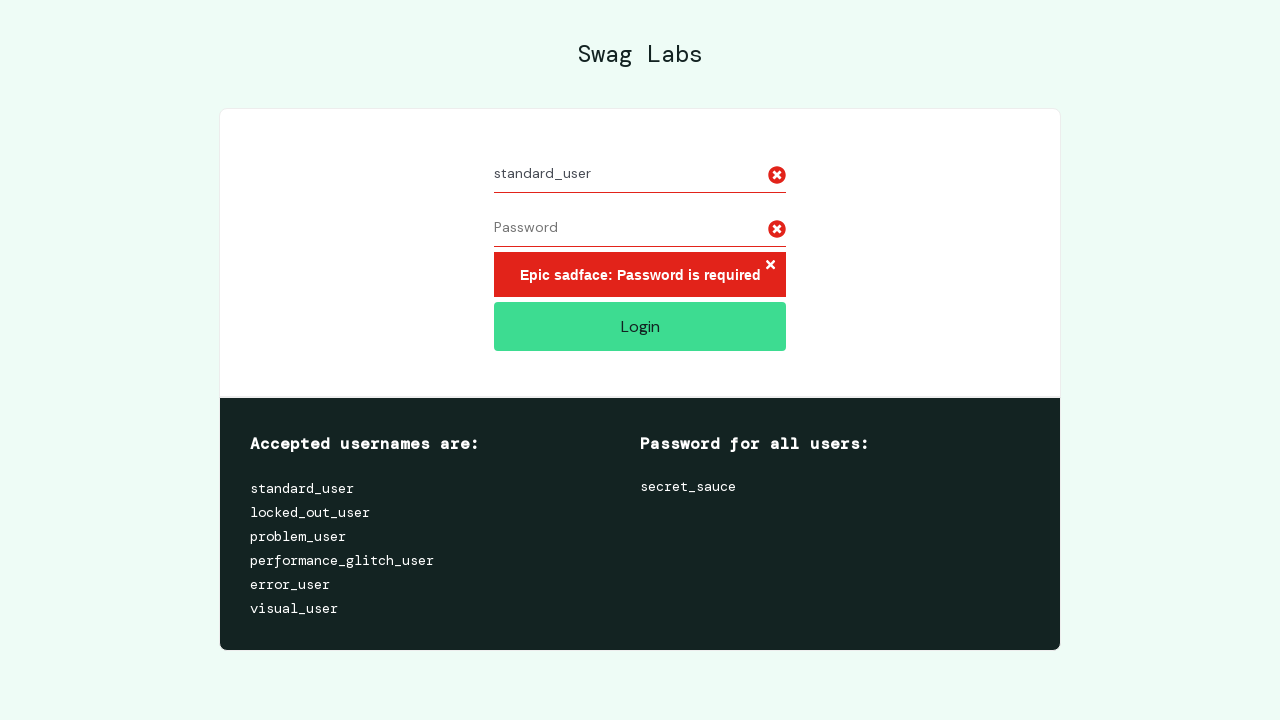